Tests keyboard actions by typing uppercase text using shift key in a text field

Starting URL: https://chandanachaitanya.github.io/selenium-practice-site/?languages=Java&enterText=

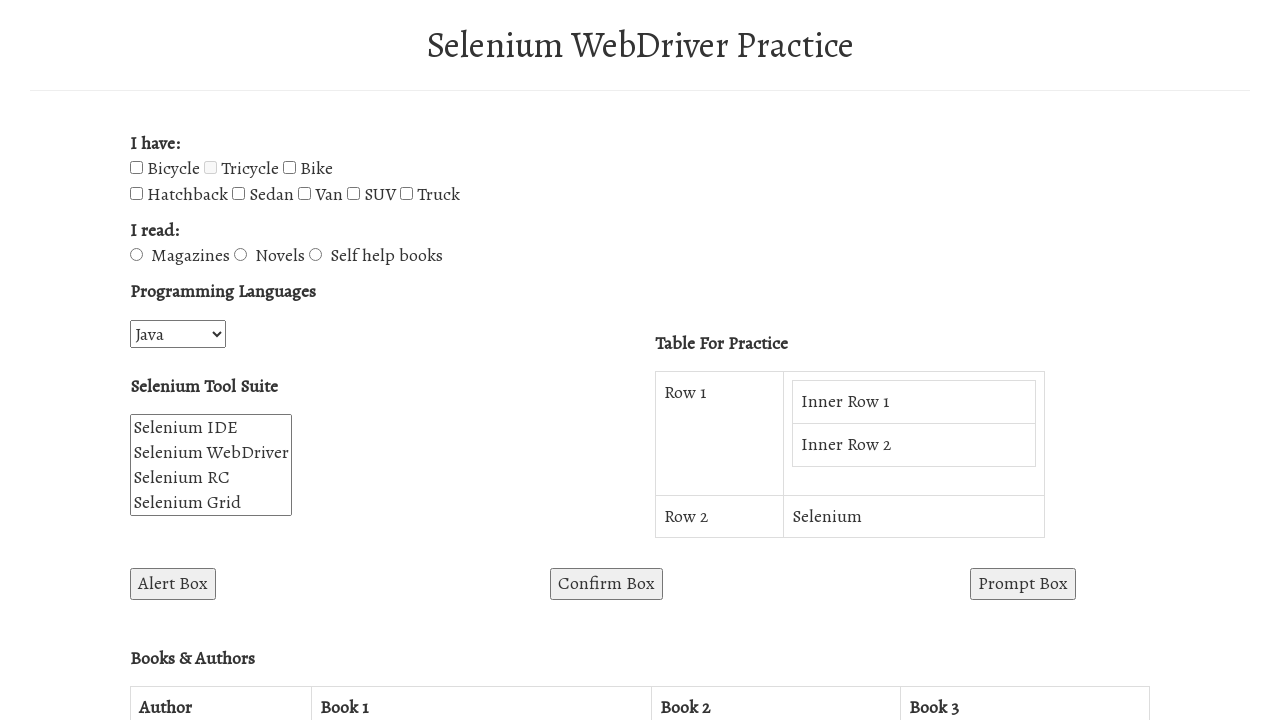

Clicked on the text input field with id 'enterText' at (298, 401) on #enterText
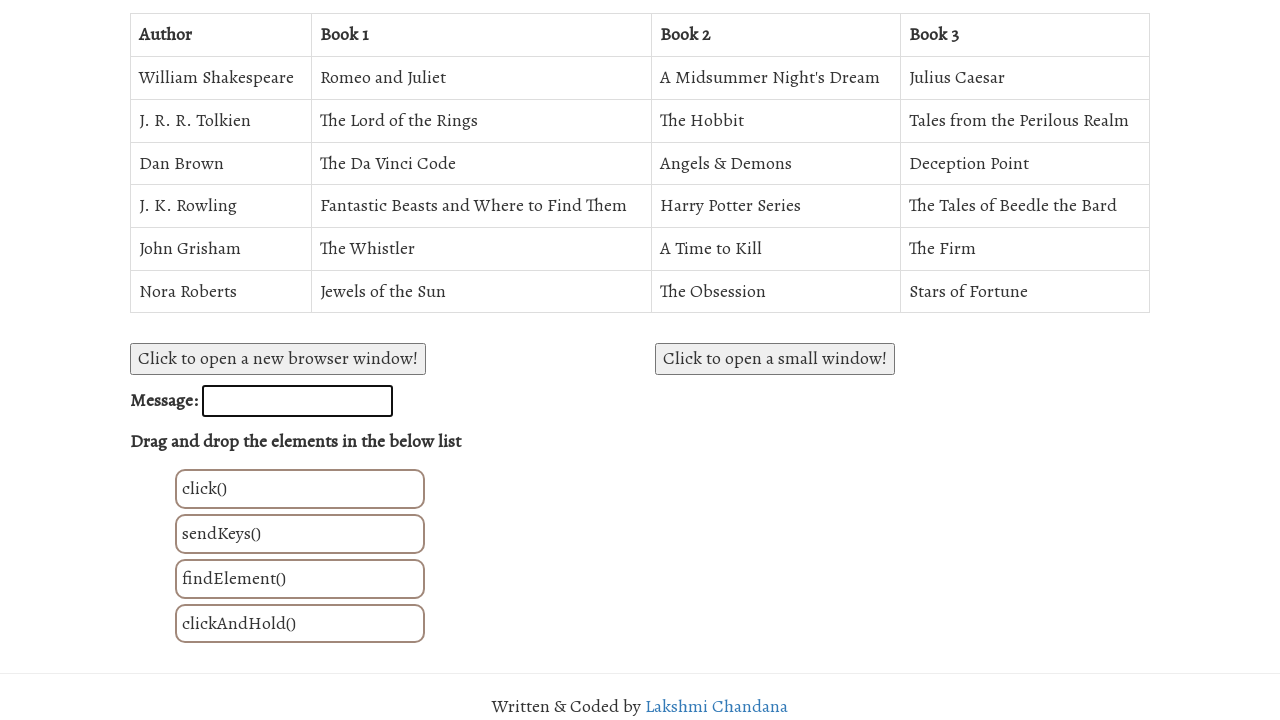

Pressed down shift key to enable uppercase input
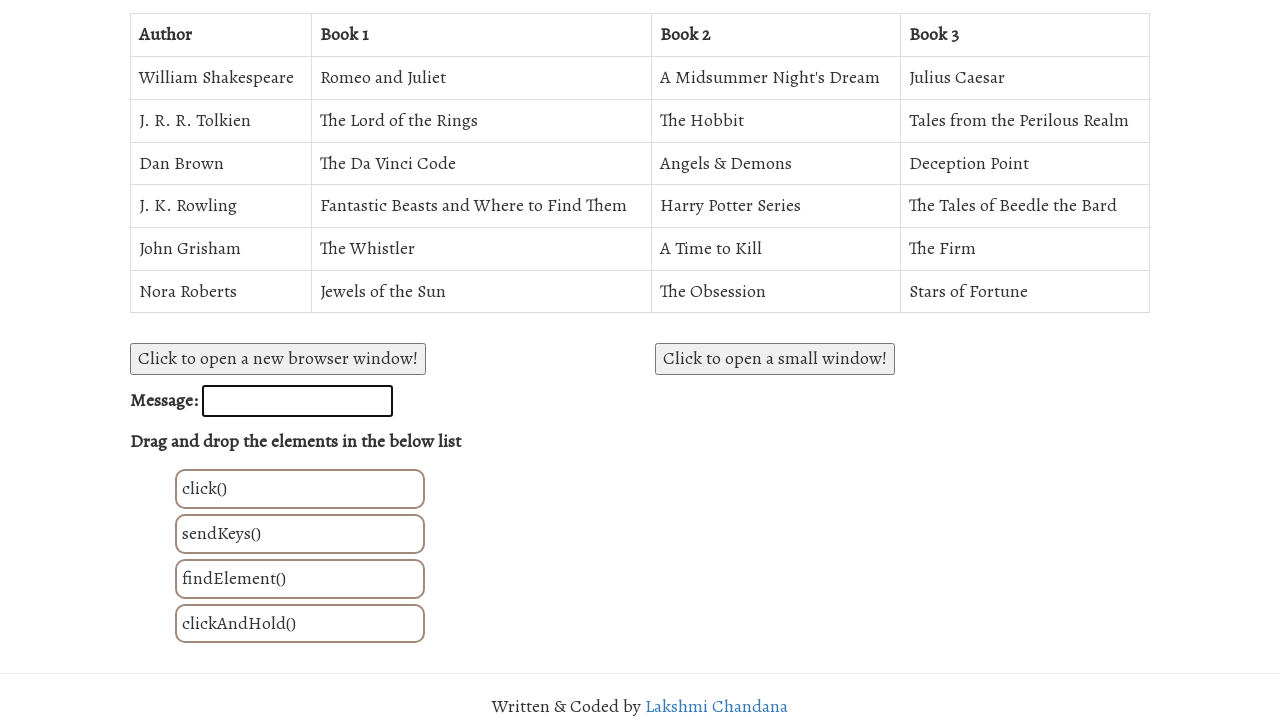

Typed 'automation' with shift key held down to produce uppercase text
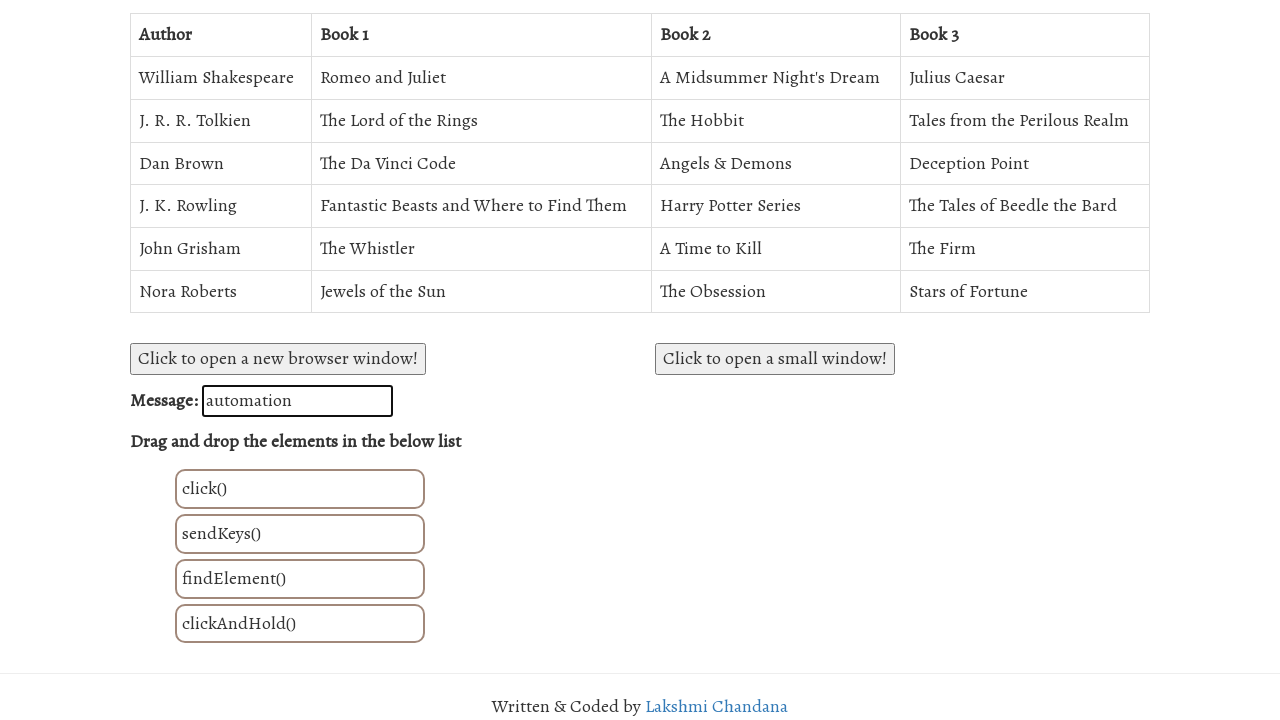

Released shift key
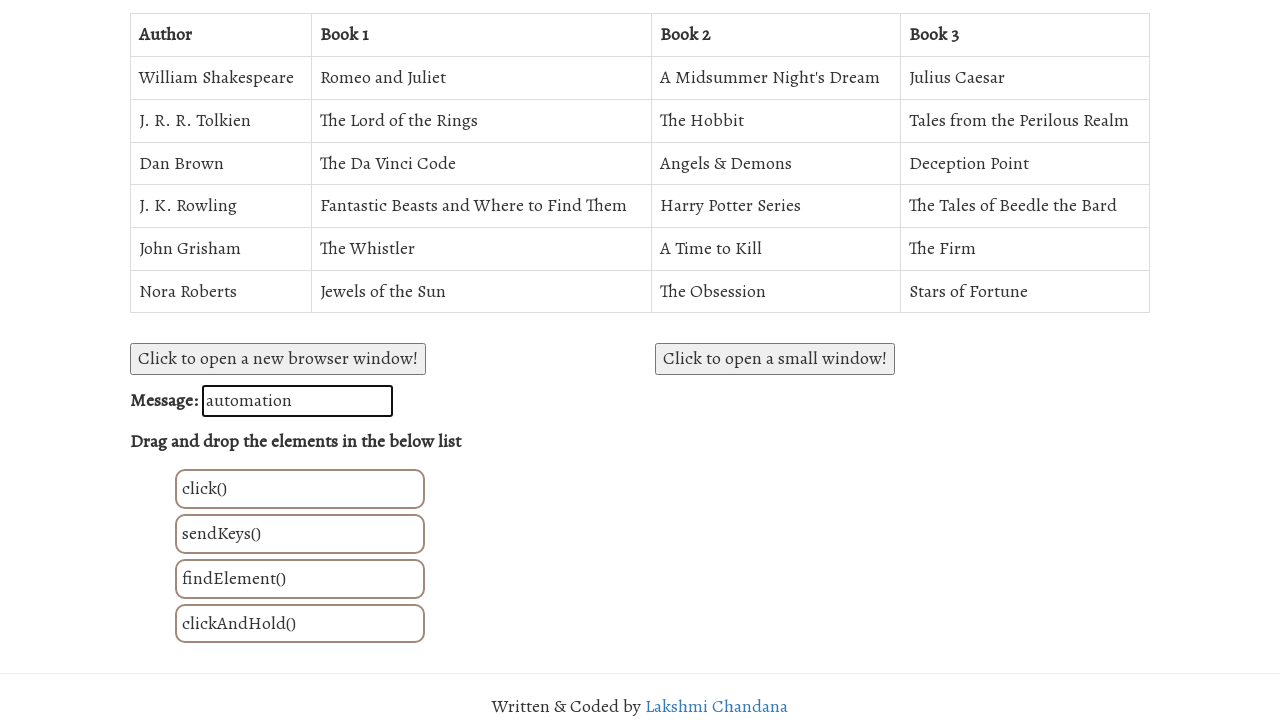

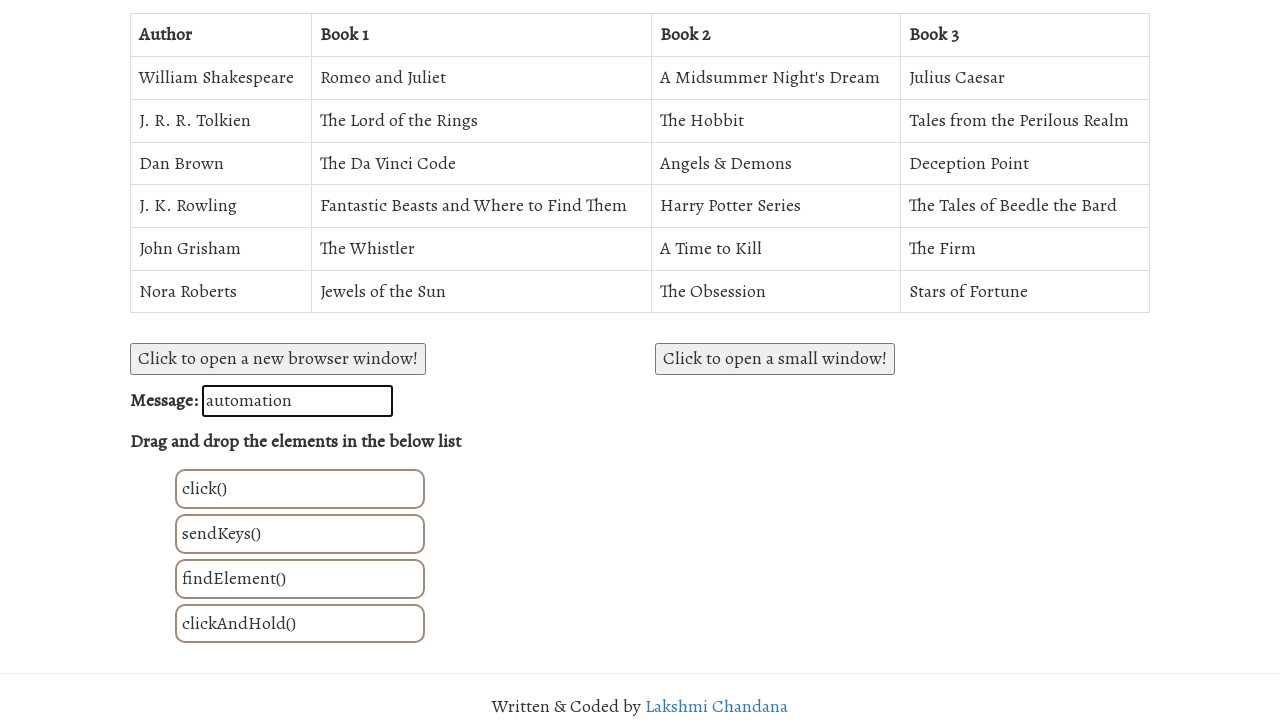